Tests a form submission by filling in first name, last name, and email fields, then clicking the submit button

Starting URL: https://secure-retreat-92358.herokuapp.com/

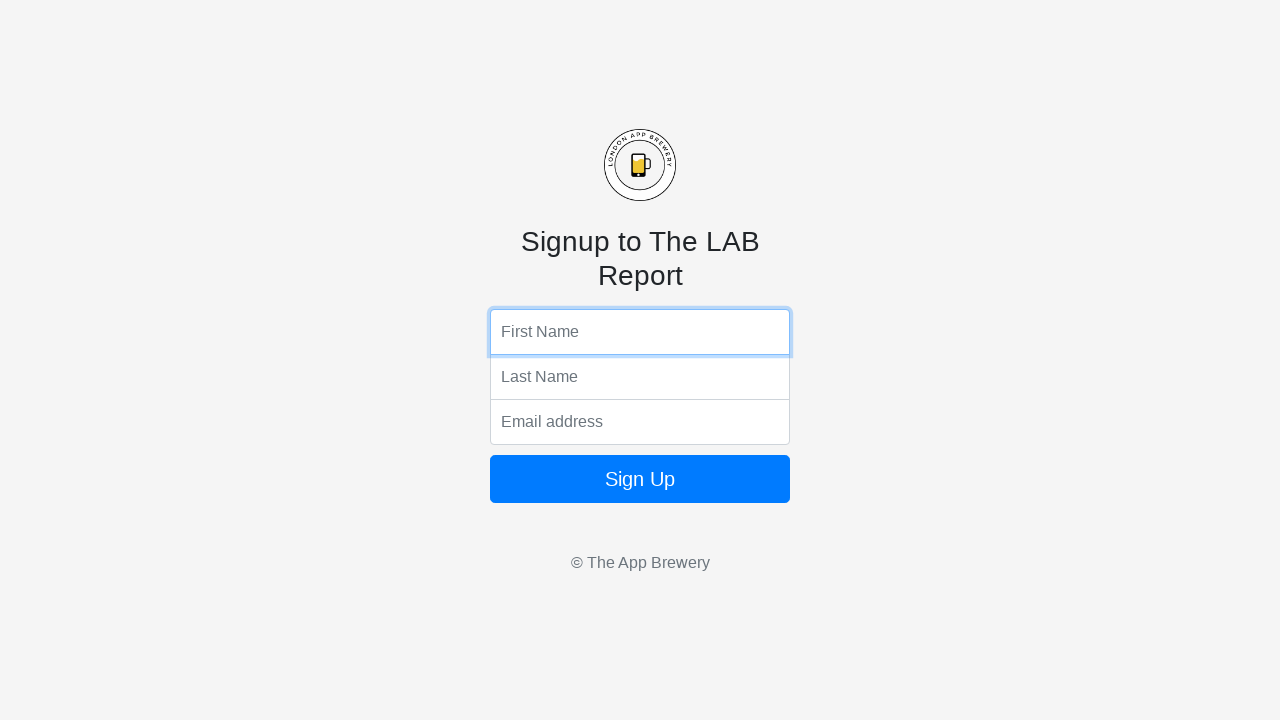

Filled first name field with 'John' on input[name='fName']
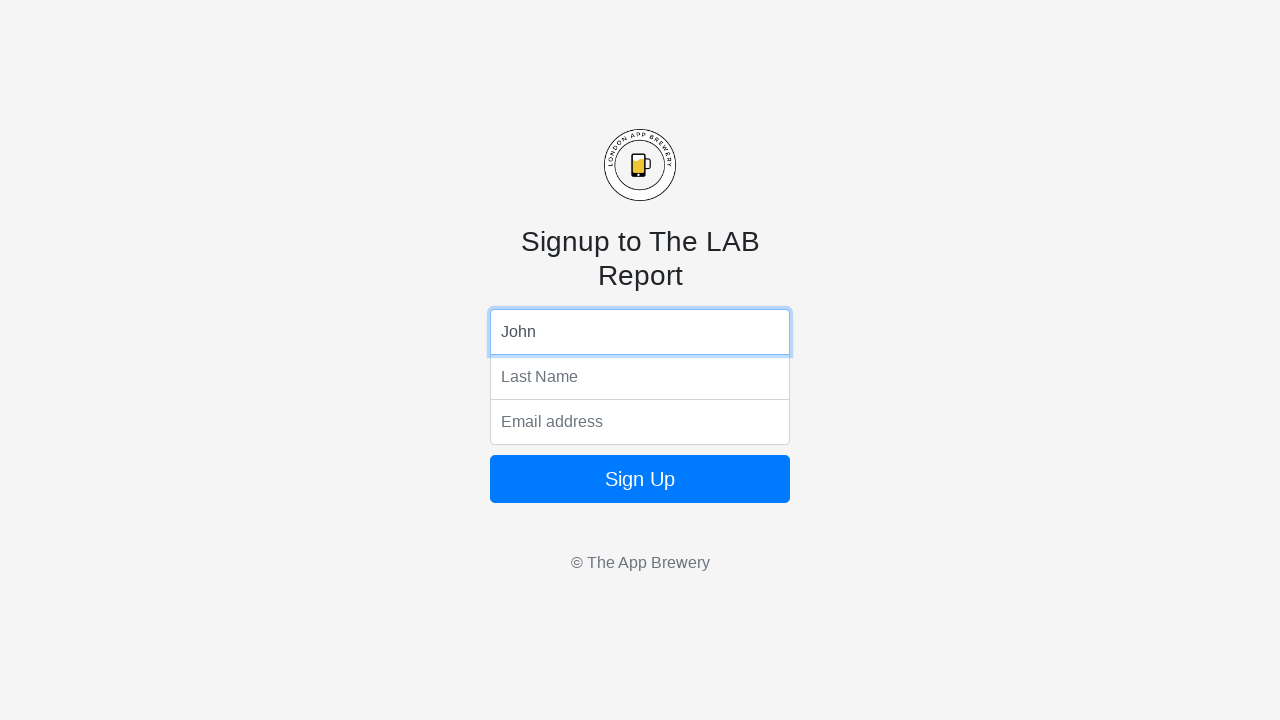

Filled last name field with 'Smith' on input[name='lName']
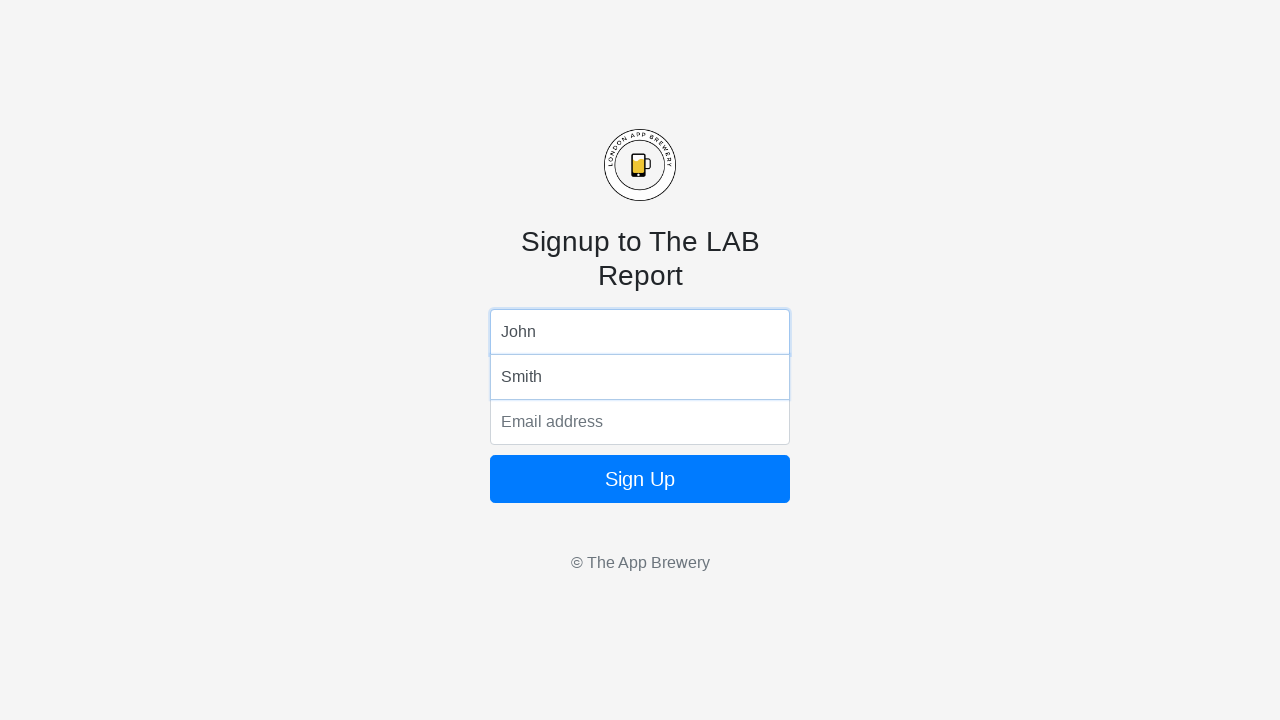

Filled email field with 'john.smith@example.com' on input[name='email']
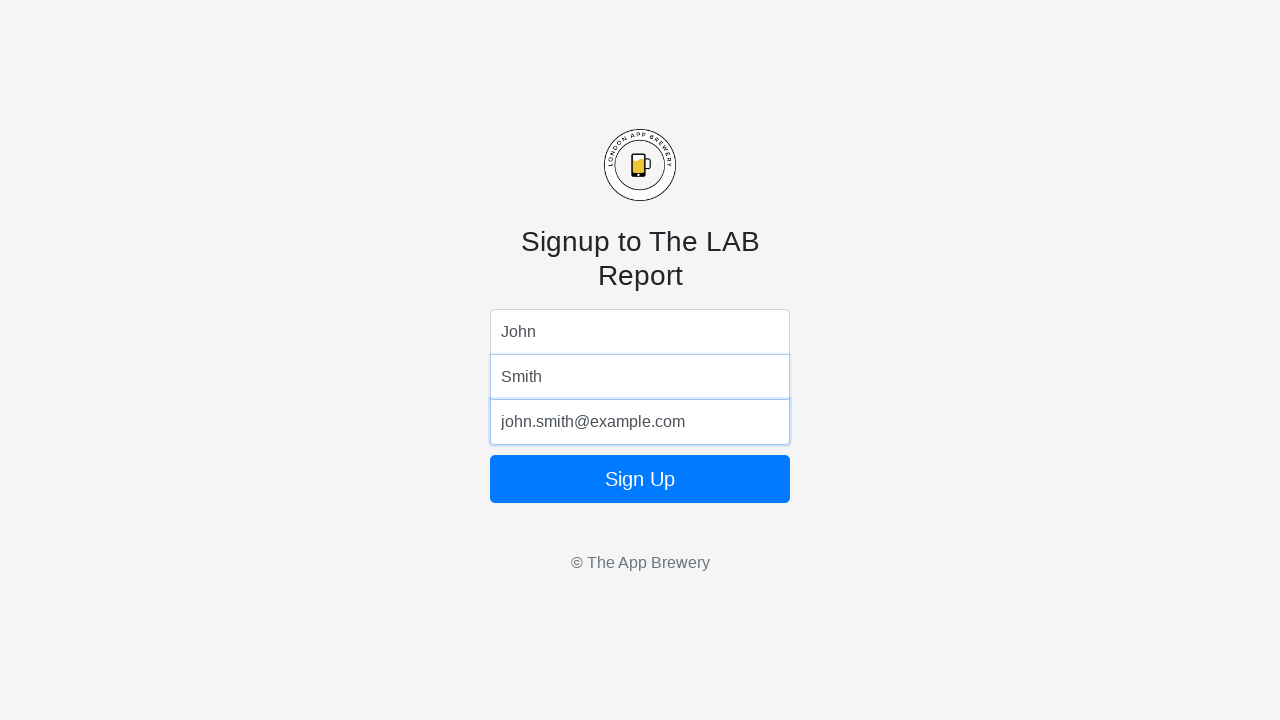

Clicked form submit button at (640, 479) on .form-signin button
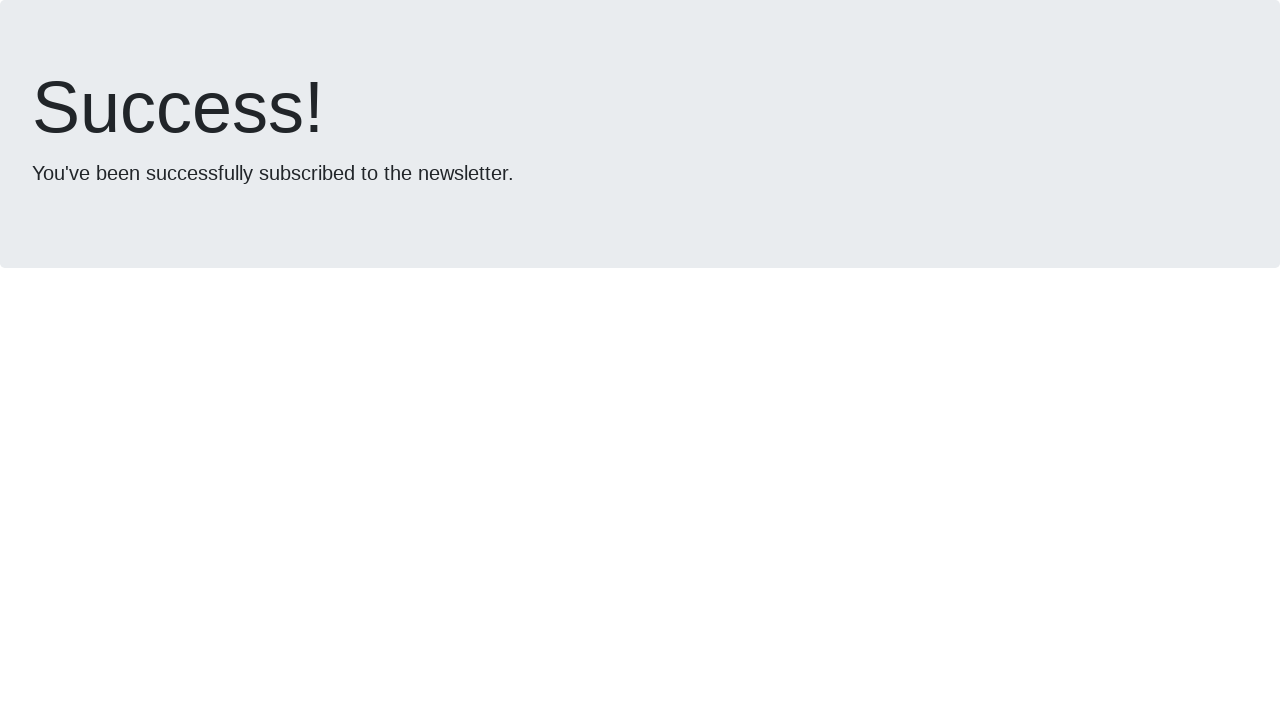

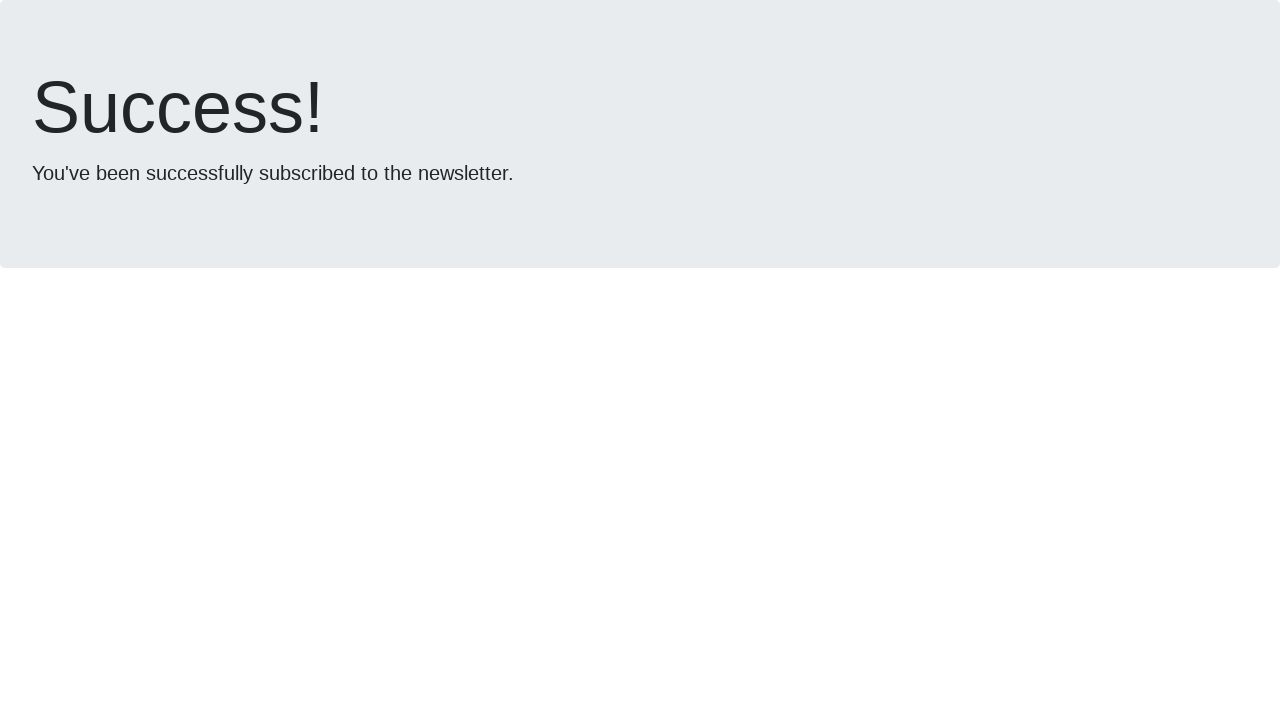